Tests key press functionality by navigating to a key press demo page and typing "hello world" into the target input element

Starting URL: https://the-internet.herokuapp.com/key_presses

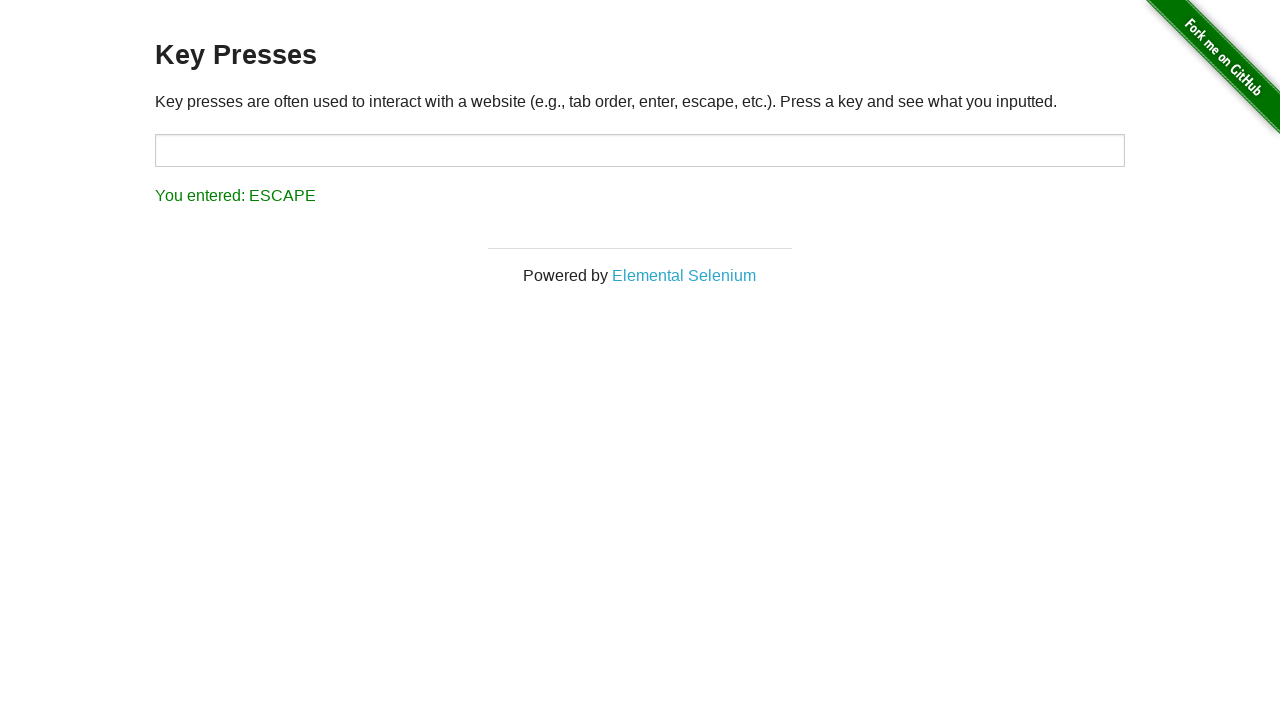

Clicked on target input element to focus at (640, 150) on #target
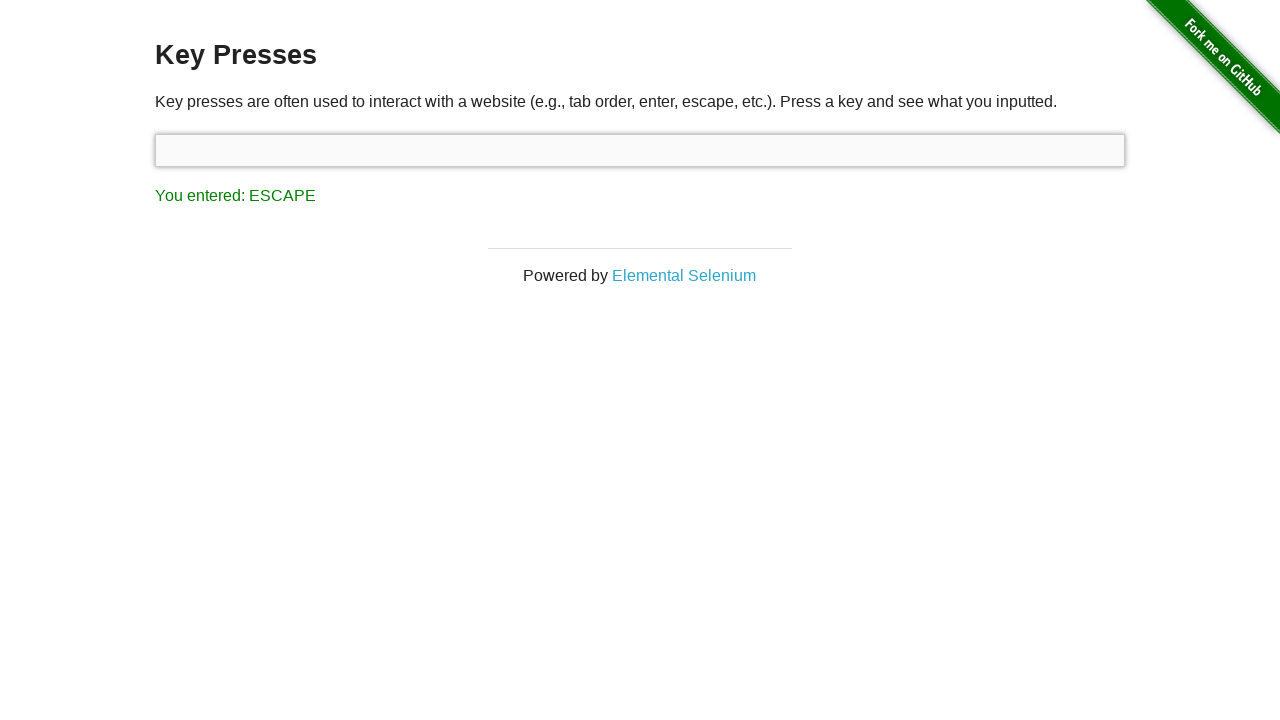

Typed 'hello world' into target input with 200ms delay between key presses on #target
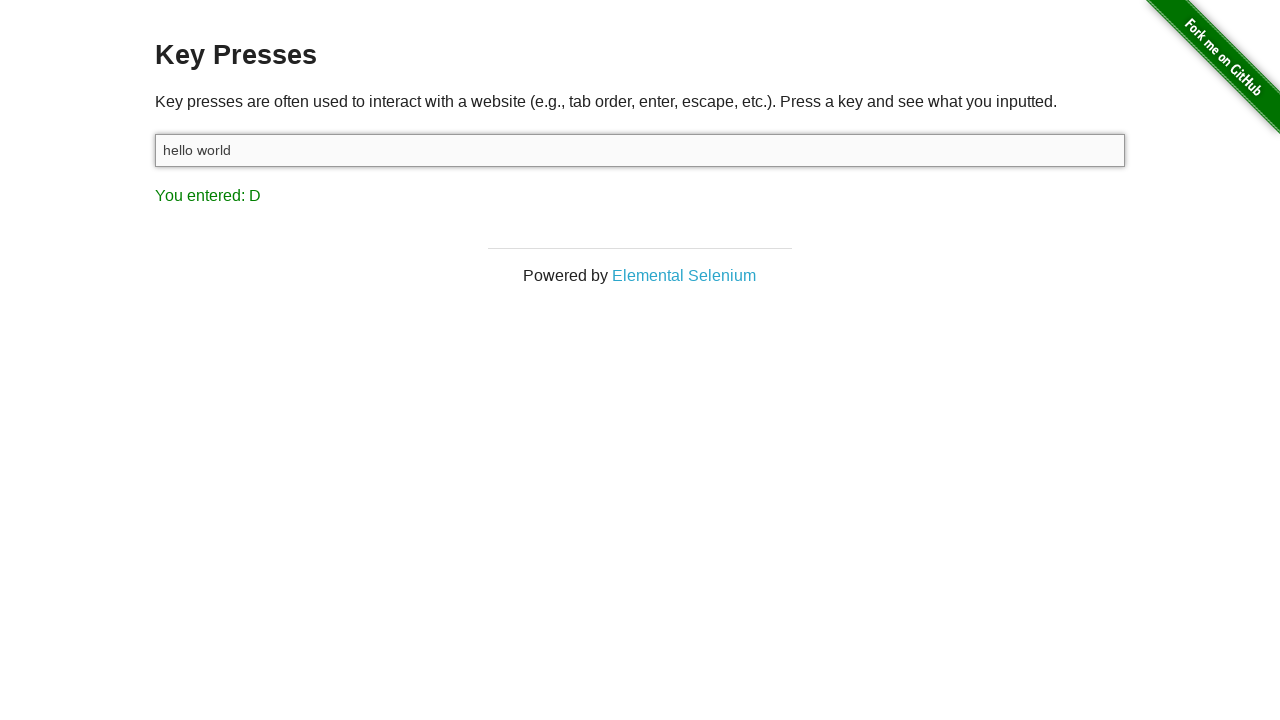

Waited for page to display key press results
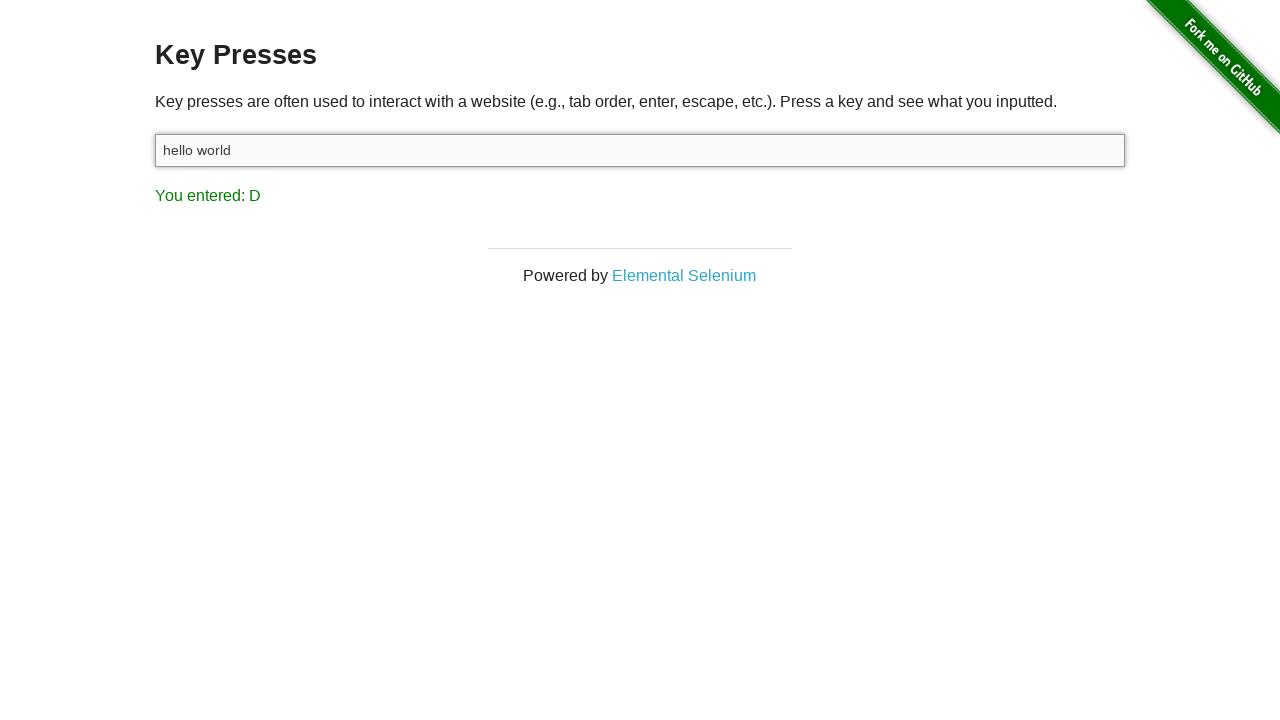

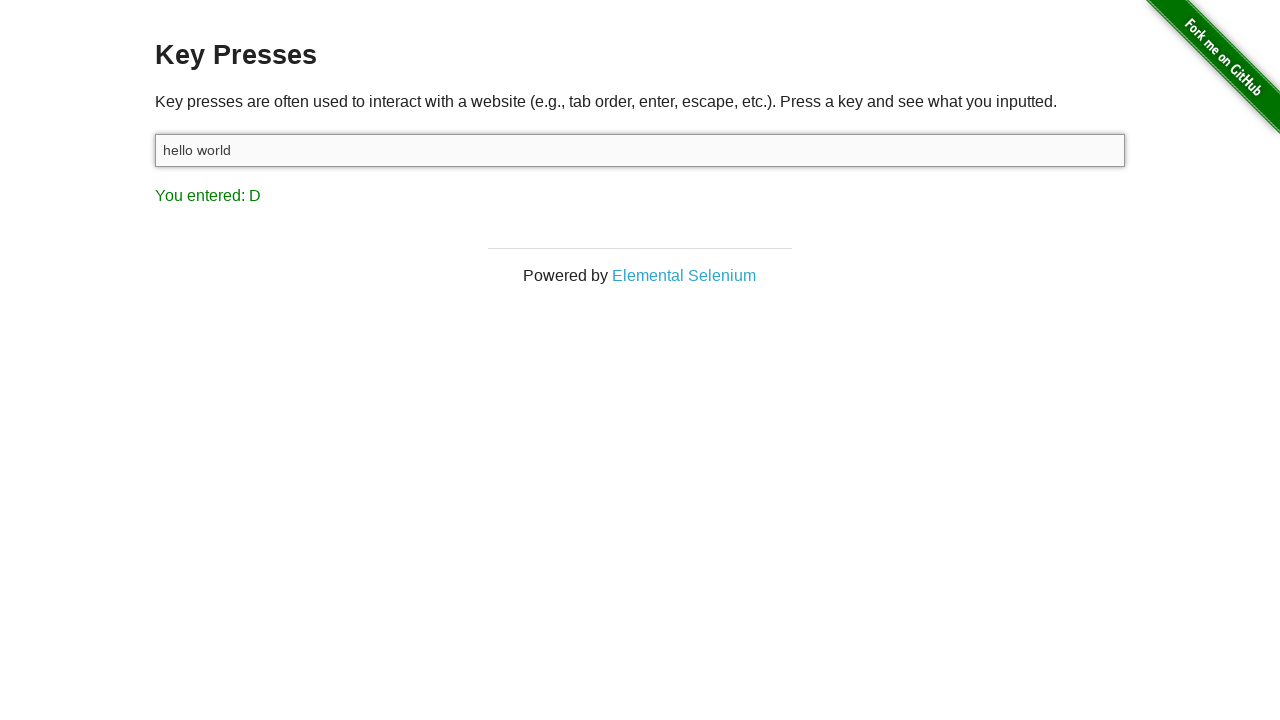